Tests interaction with web elements by clicking the free trial link and filling out the registration form with first and last name

Starting URL: https://gitlab.com/

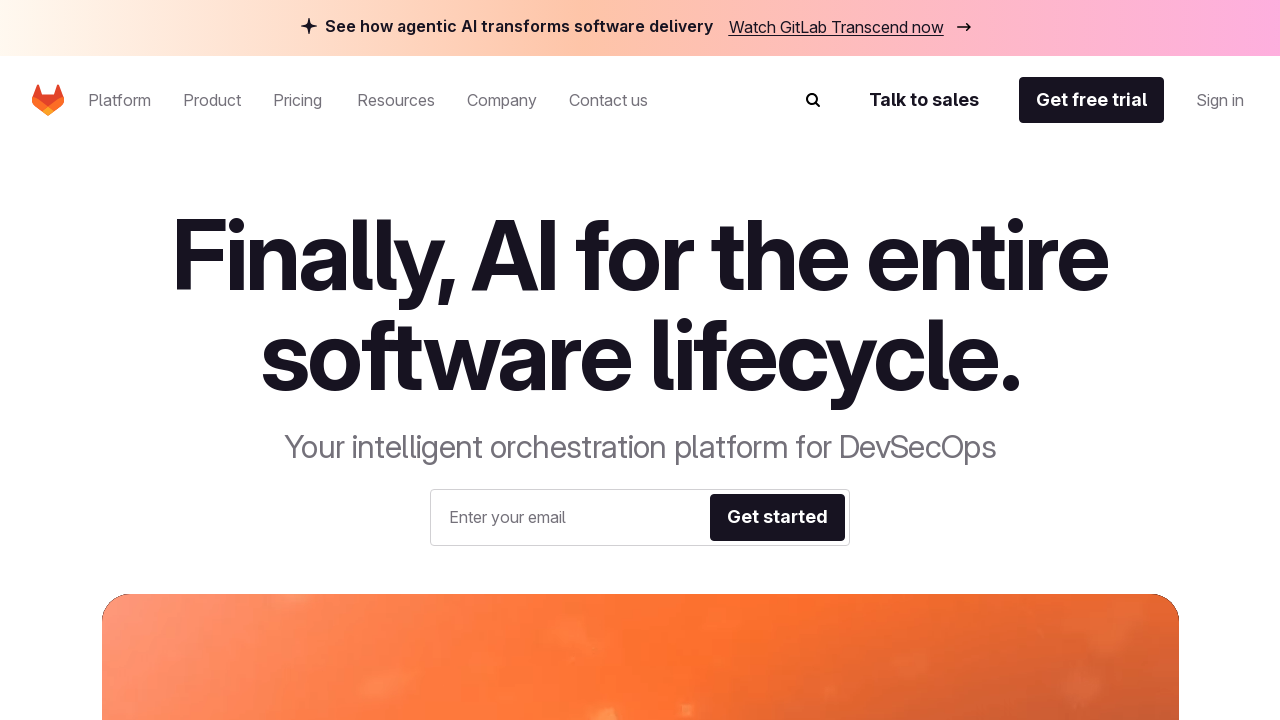

Clicked 'Get free trial' link in navigation at (1092, 100) on #be-navigation-desktop >> internal:role=link[name="Get free trial"i]
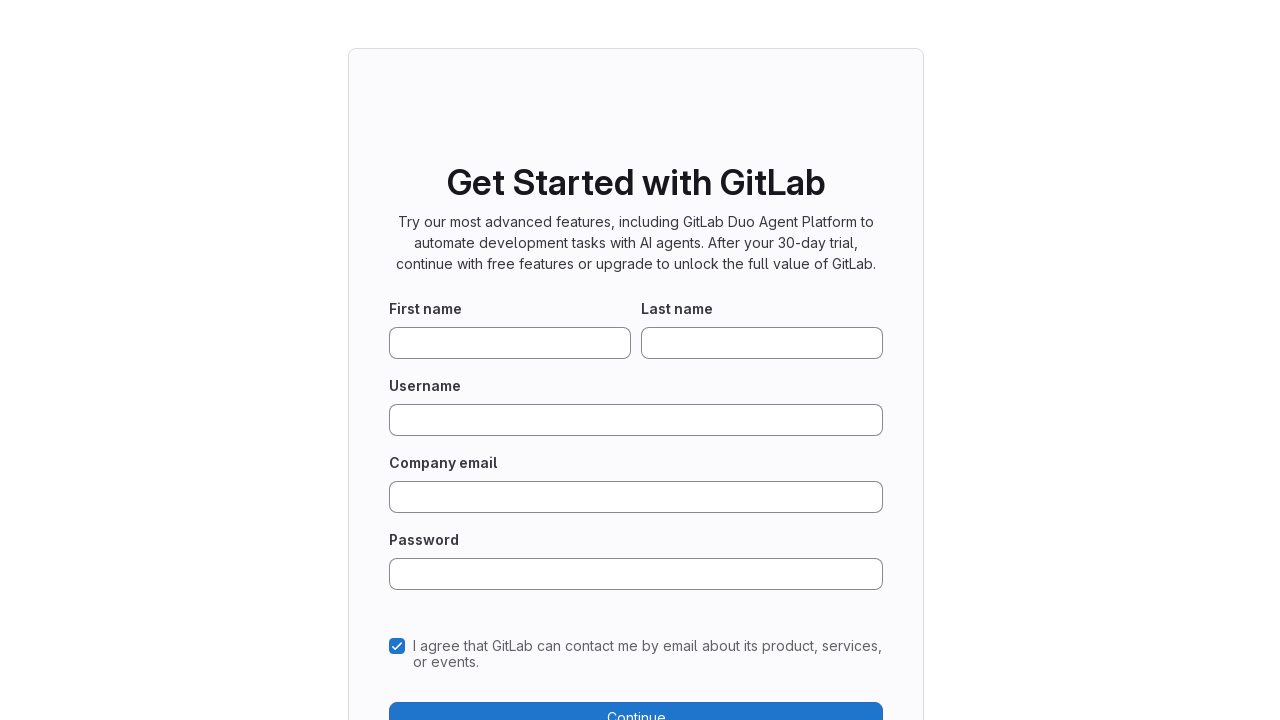

Filled first name field with 'Kati' on [data-testid='new-user-first-name-field']
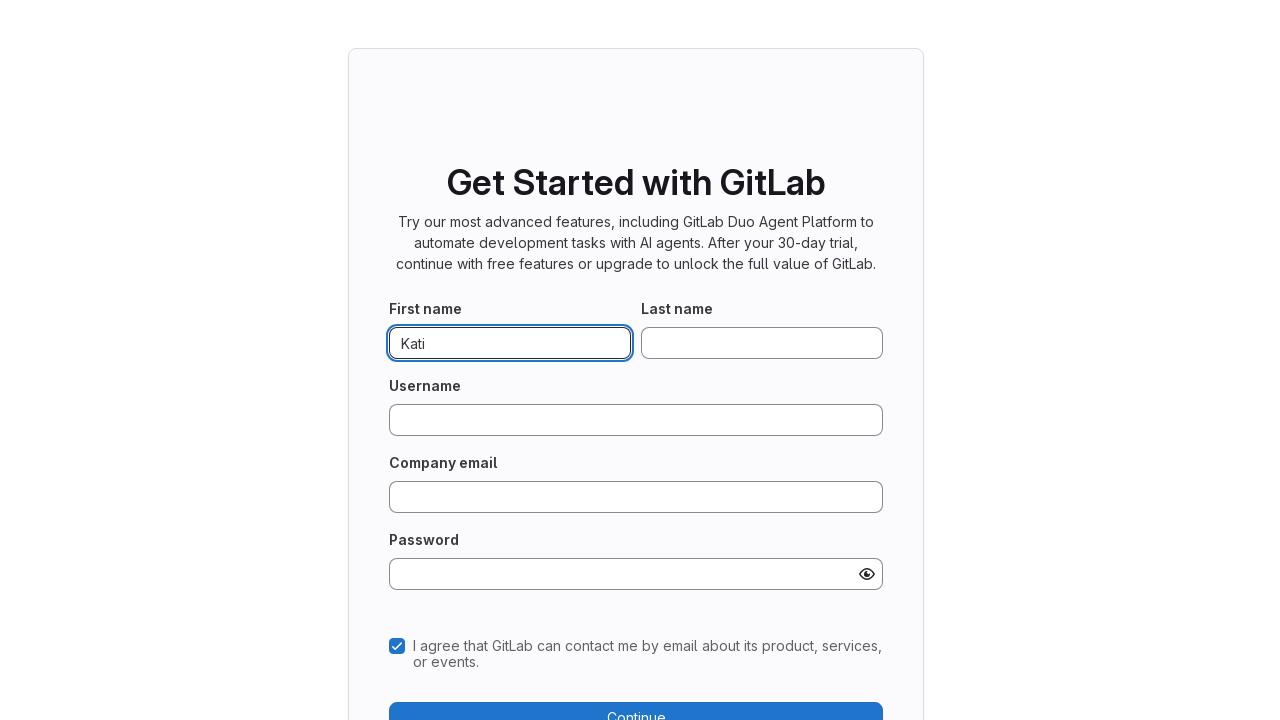

Filled last name field with 'Test' on [data-testid='new-user-last-name-field']
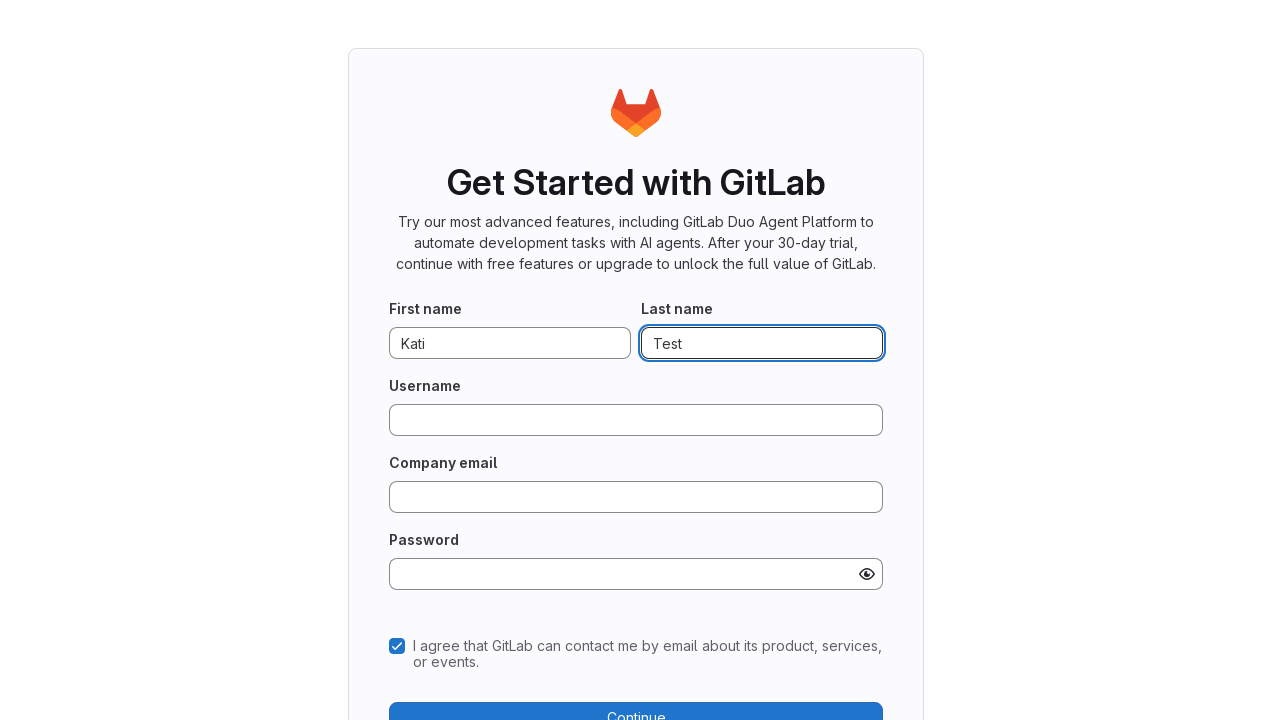

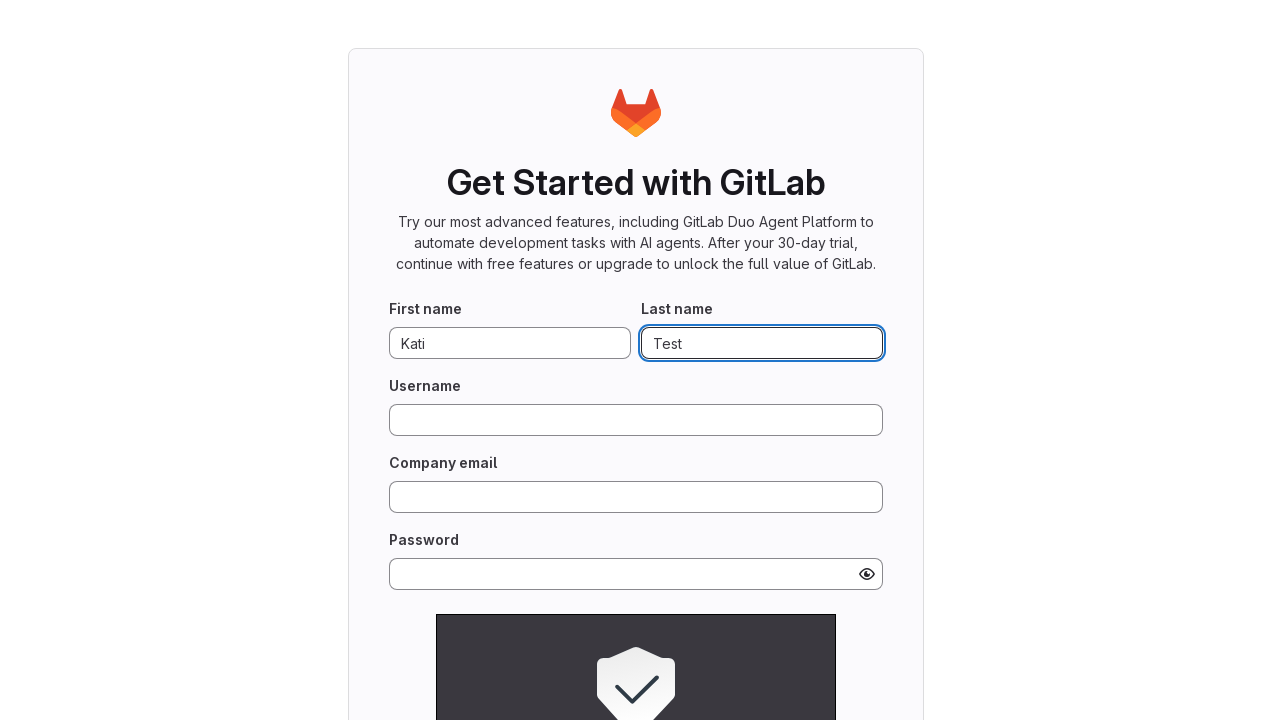